Tests that todo data persists after page reload

Starting URL: https://demo.playwright.dev/todomvc

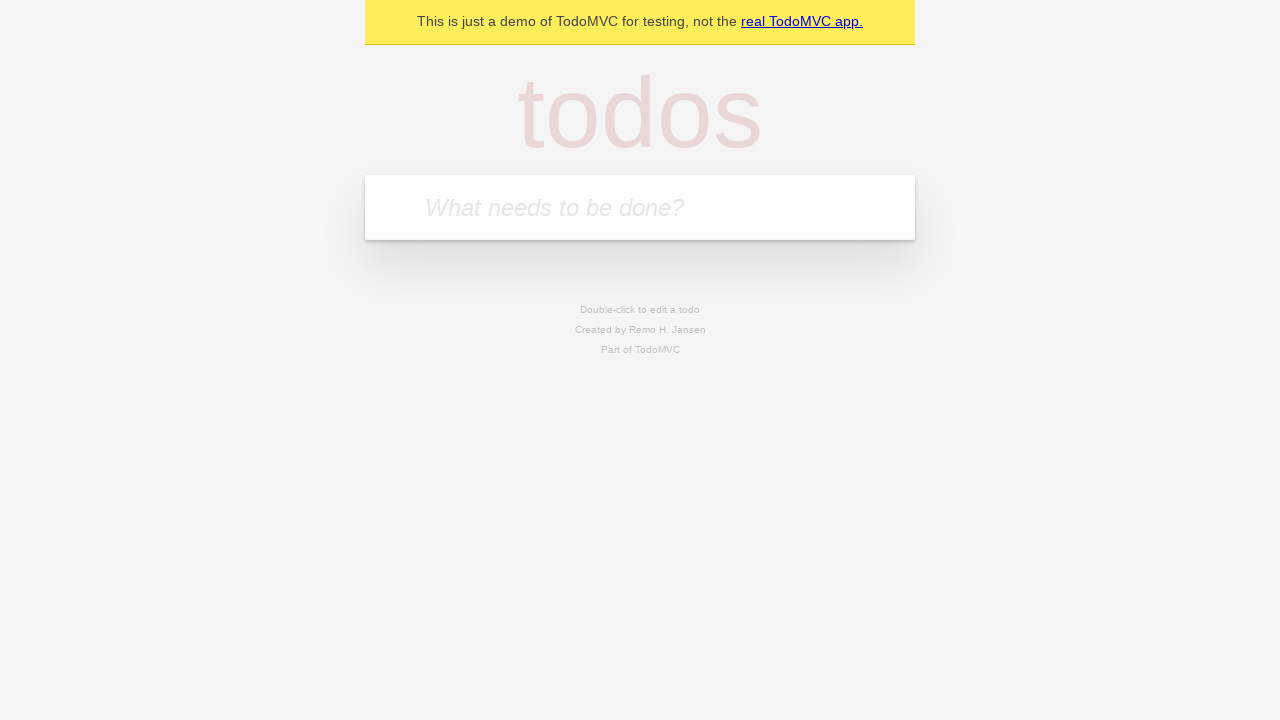

Filled todo input with 'buy some cheese' on internal:attr=[placeholder="What needs to be done?"i]
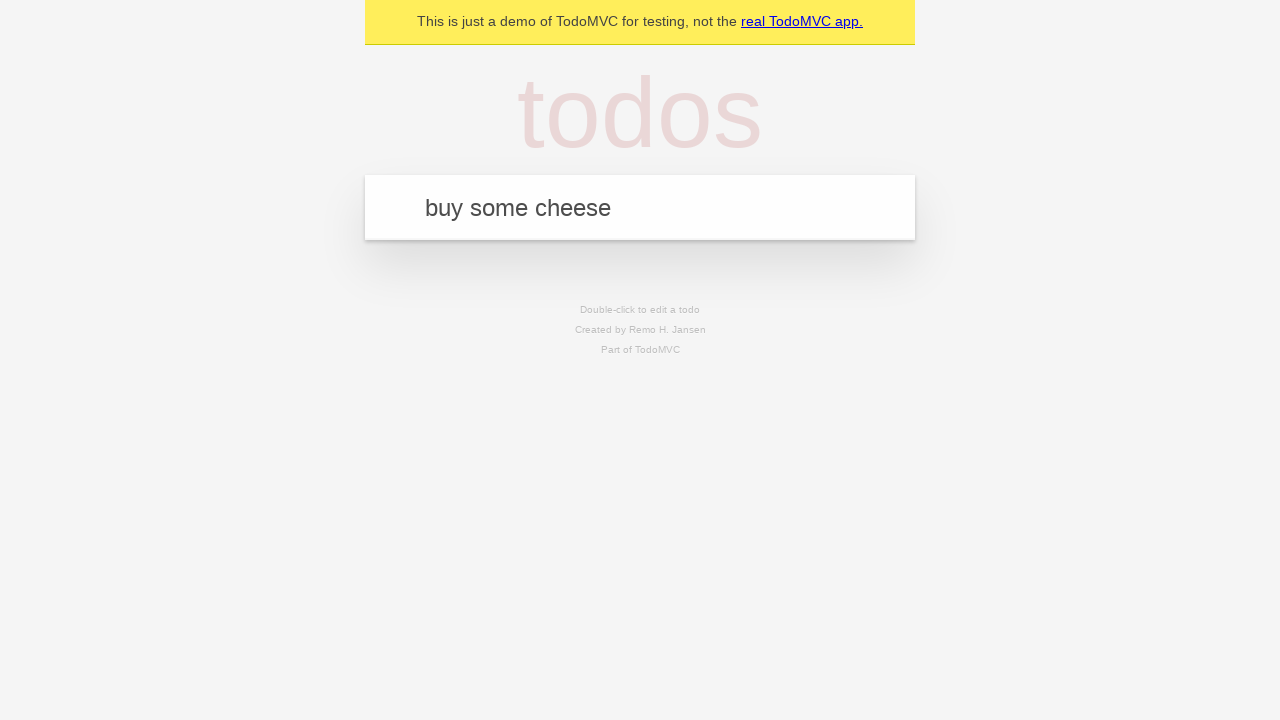

Pressed Enter to create todo 'buy some cheese' on internal:attr=[placeholder="What needs to be done?"i]
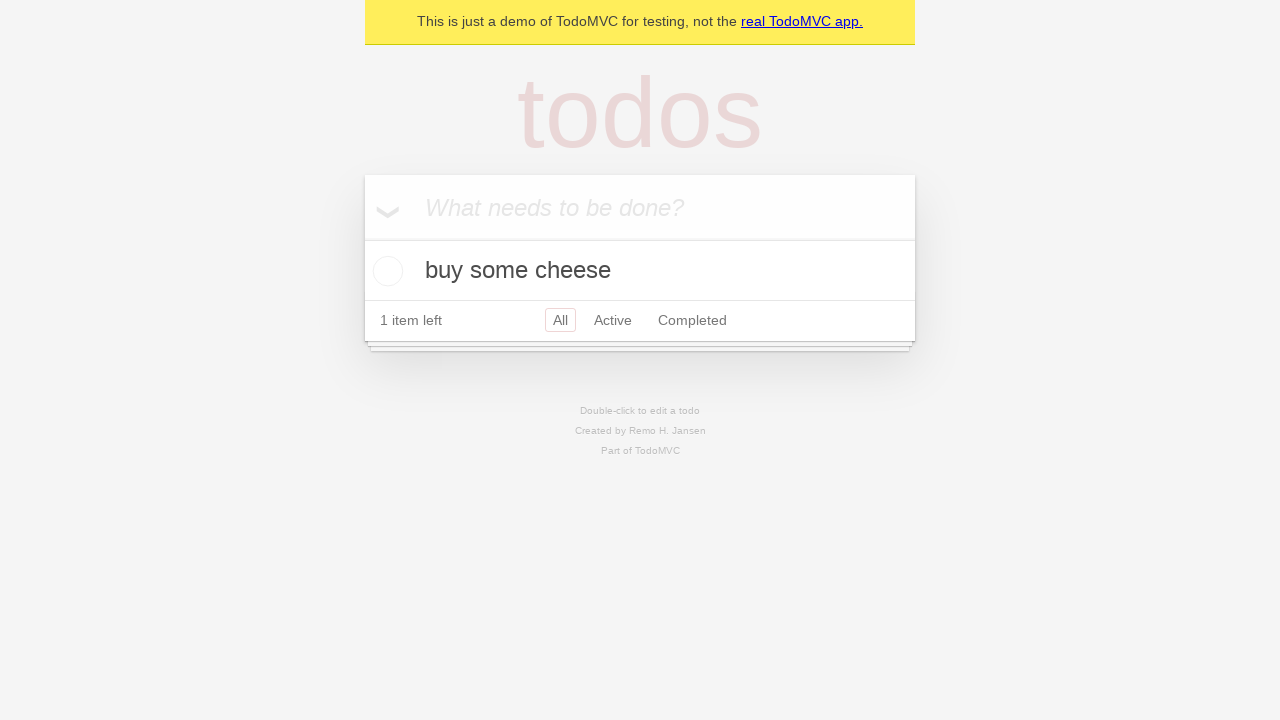

Filled todo input with 'feed the cat' on internal:attr=[placeholder="What needs to be done?"i]
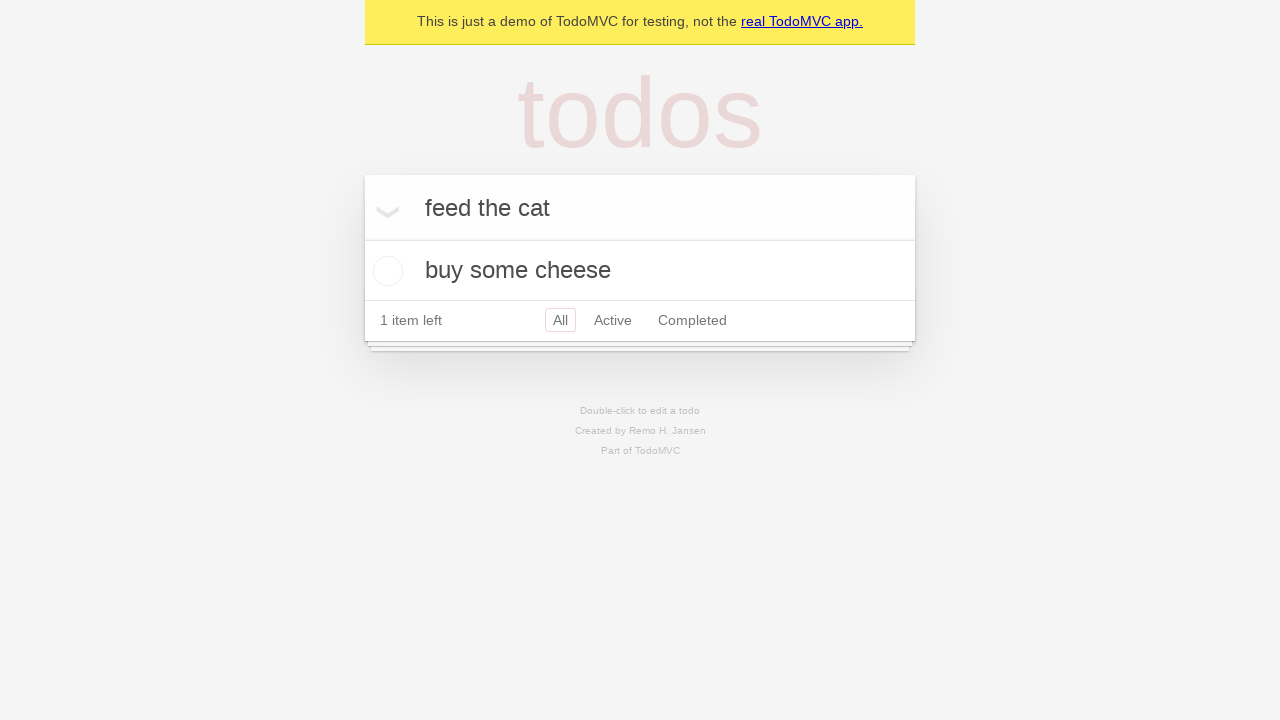

Pressed Enter to create todo 'feed the cat' on internal:attr=[placeholder="What needs to be done?"i]
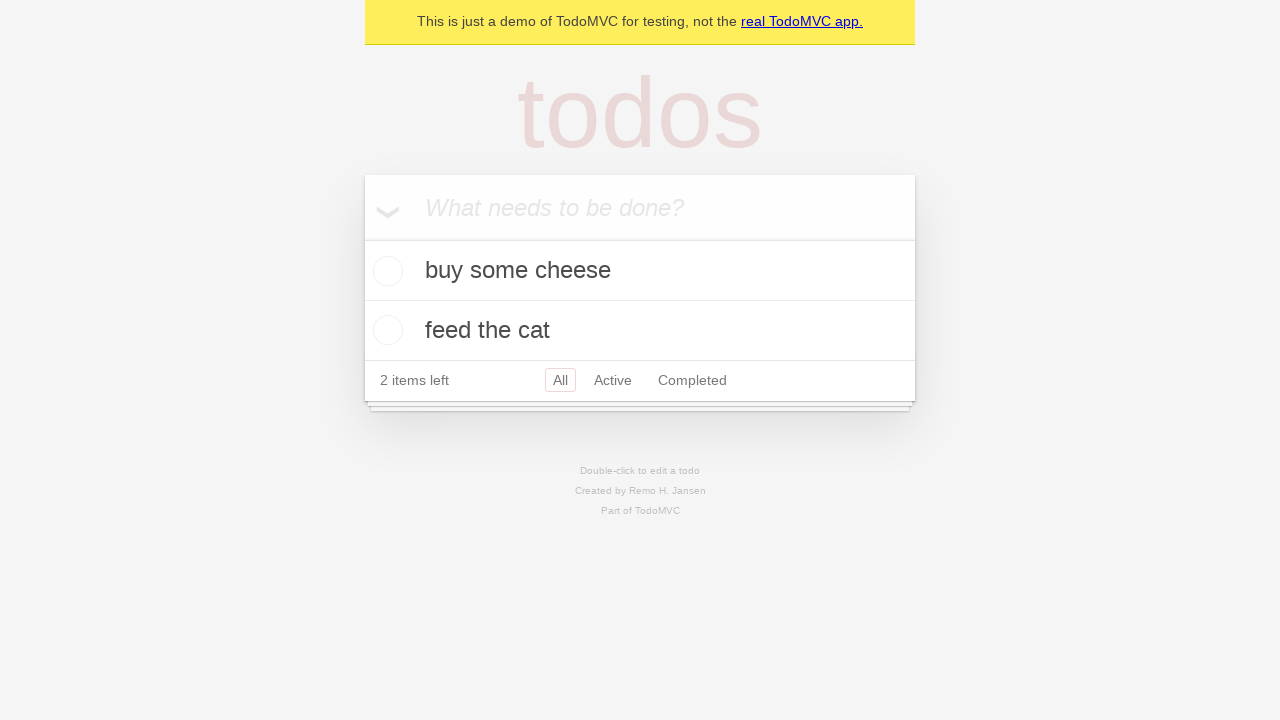

Retrieved all todo items
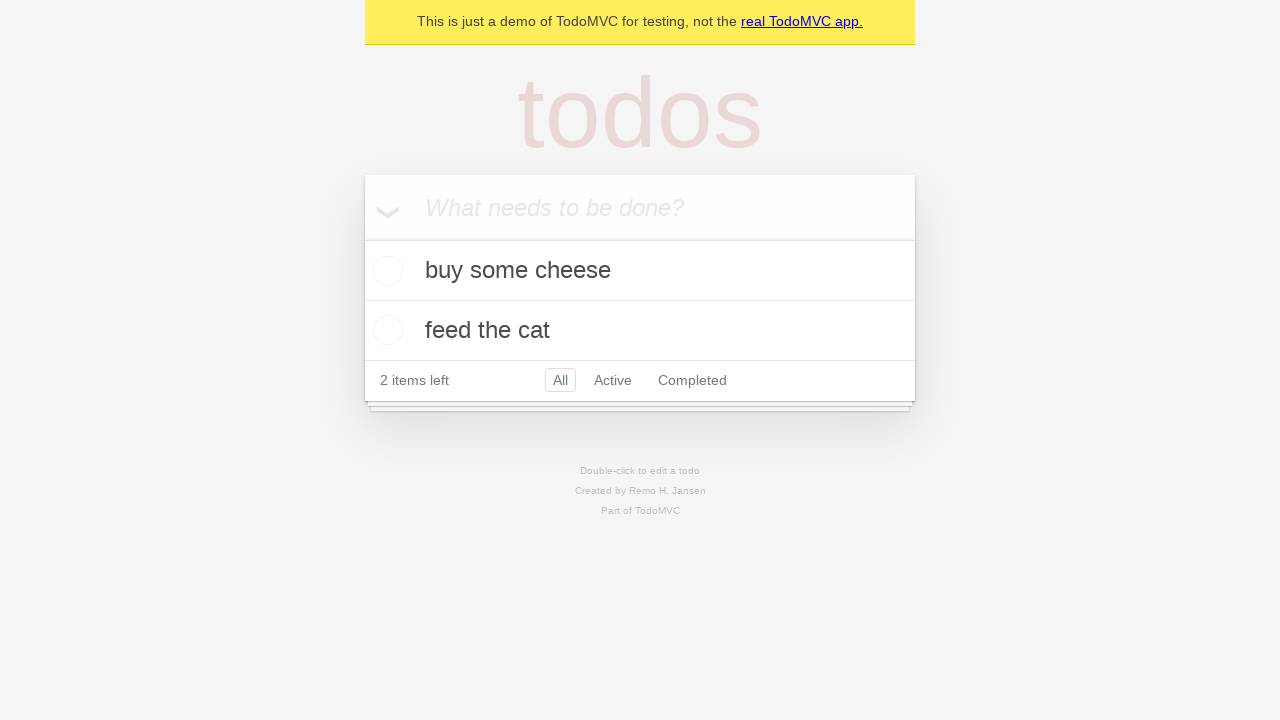

Retrieved checkbox for first todo
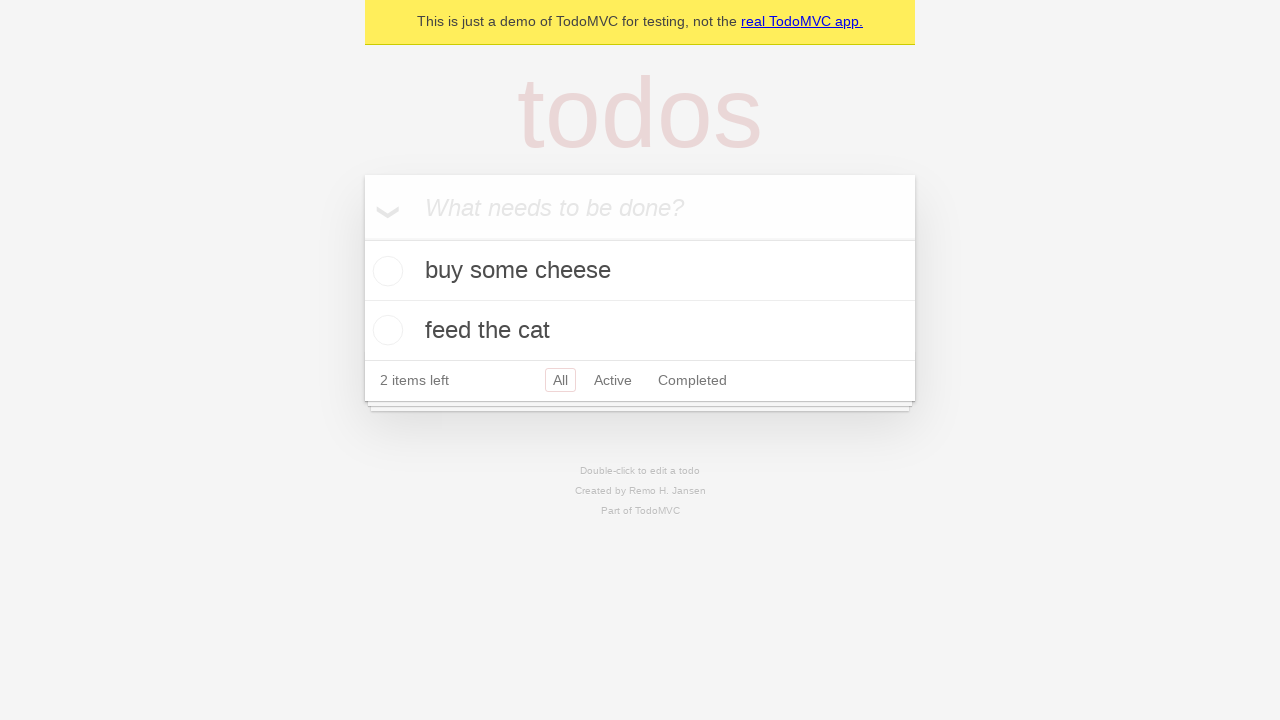

Checked first todo item at (385, 271) on internal:testid=[data-testid="todo-item"s] >> nth=0 >> internal:role=checkbox
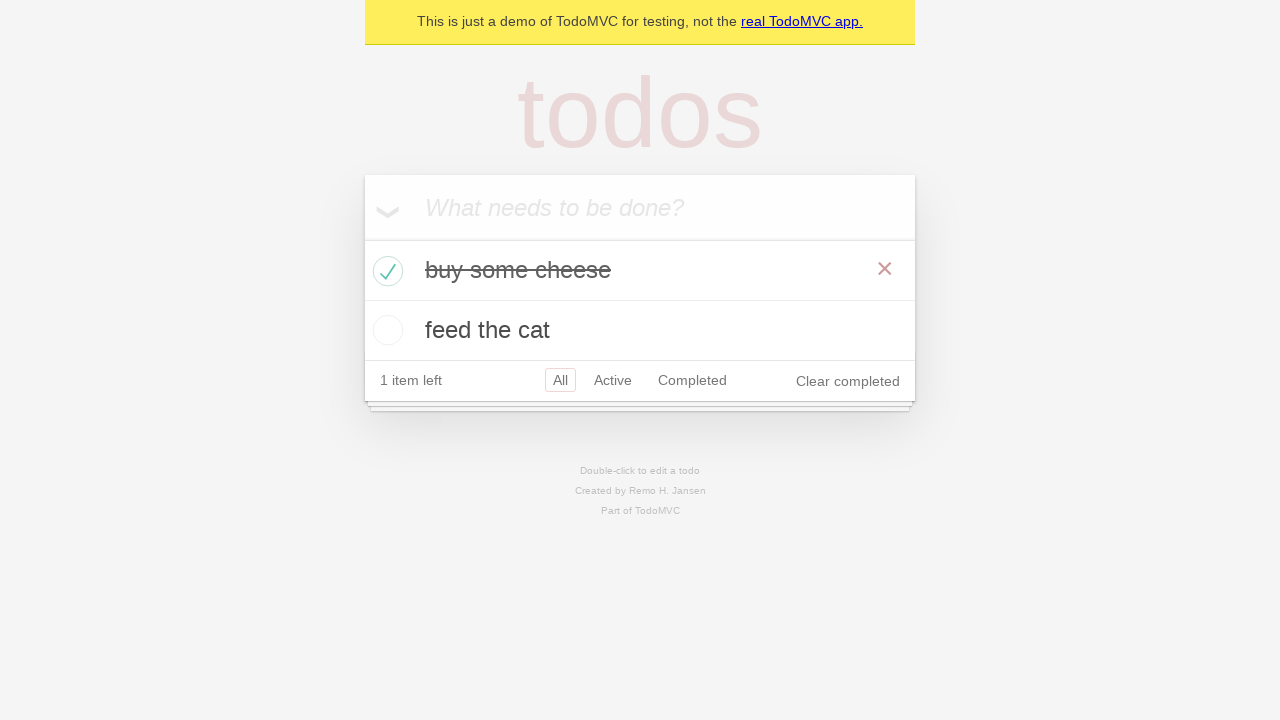

Reloaded the page to test data persistence
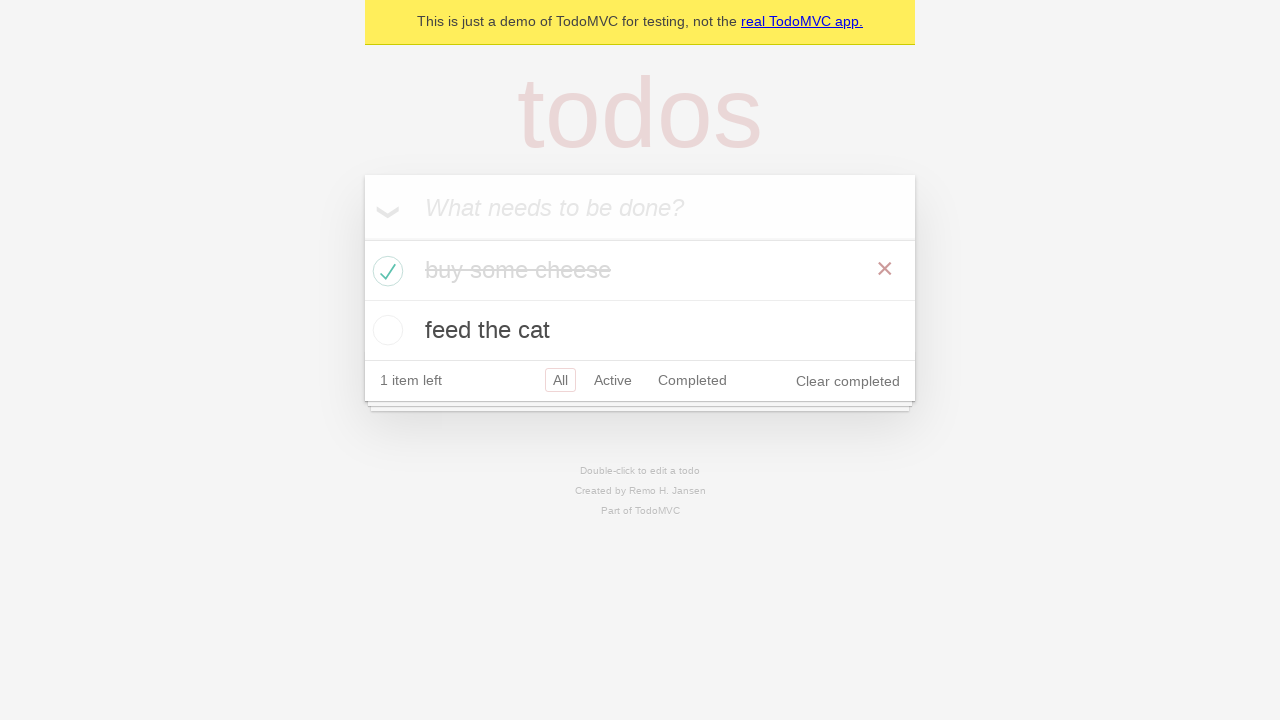

Waited for todos to load after page reload
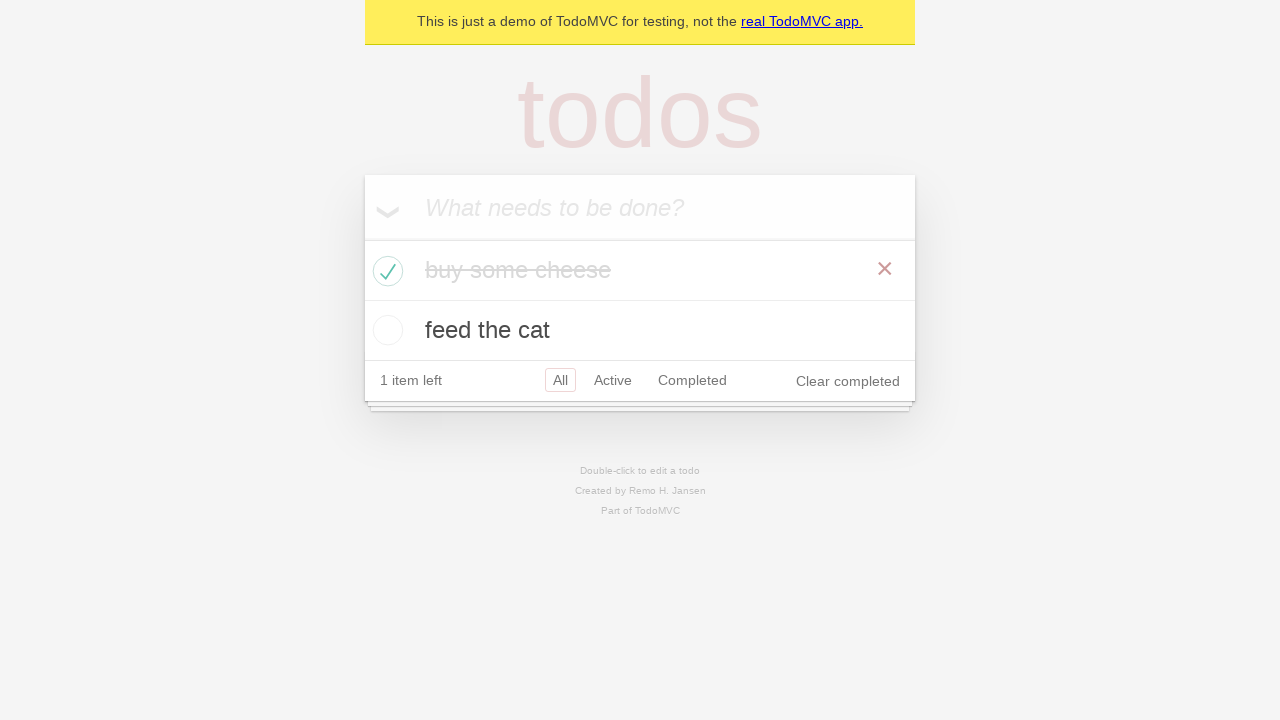

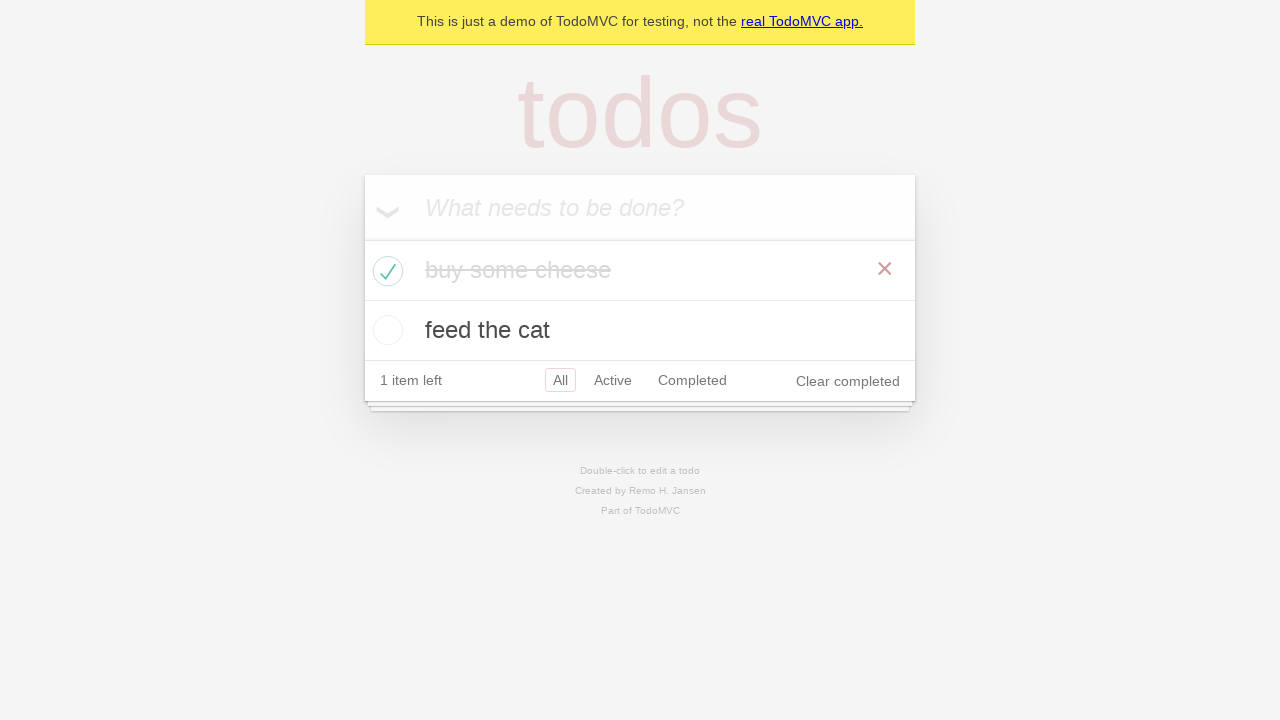